Tests form interaction by filling a text input field, selecting a radio button, and clicking a checkbox on a practice page

Starting URL: https://awesomeqa.com/practice.html

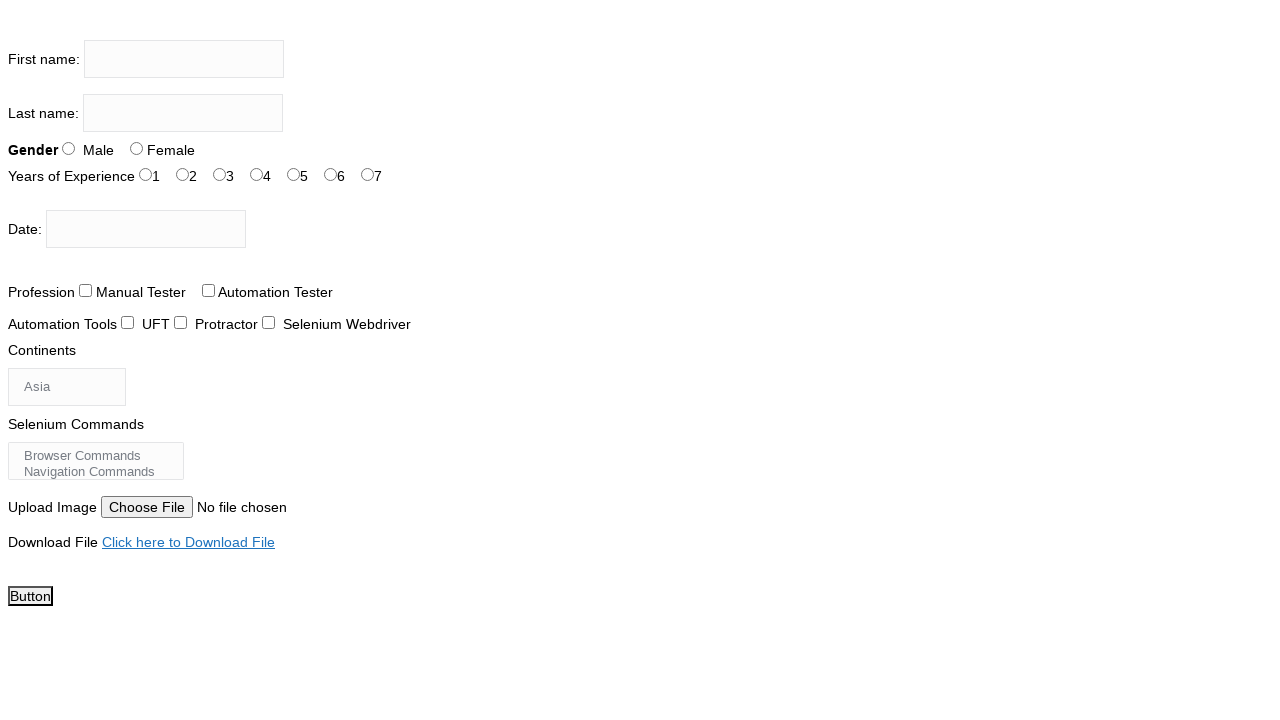

Filled firstname input field with 'vishal' on input[name='firstname']
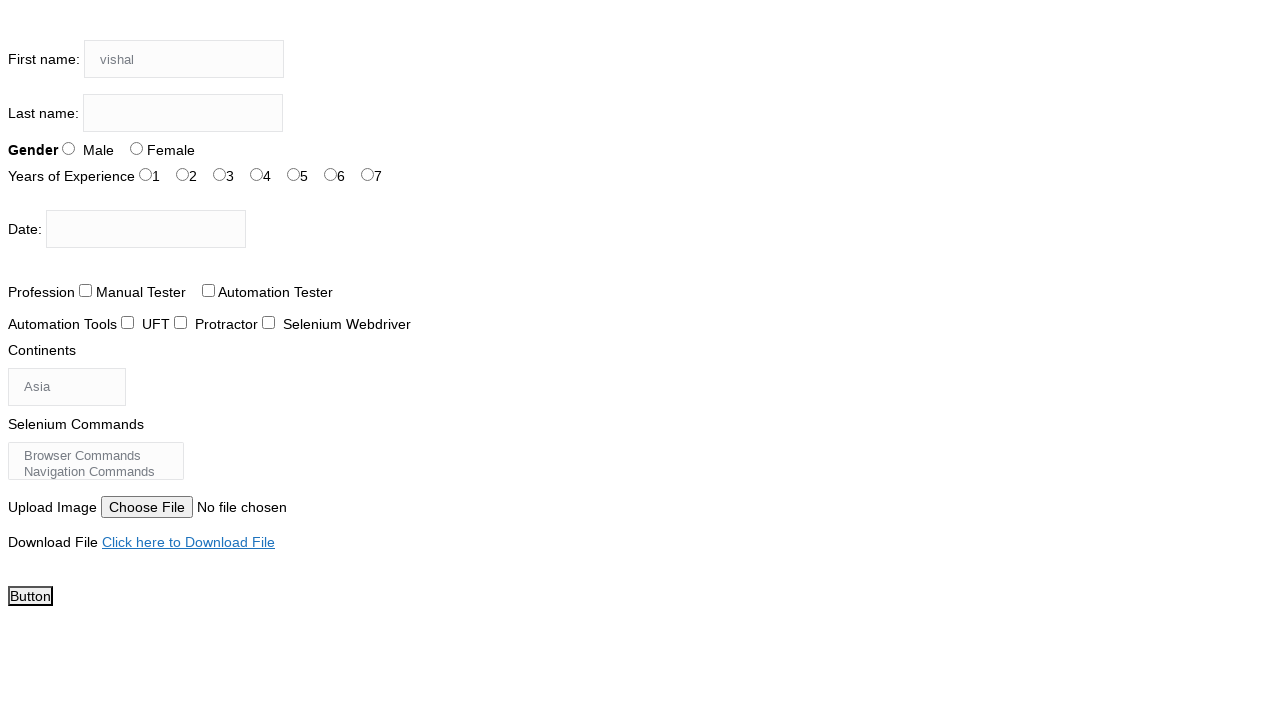

Selected radio button option (sex-1) at (136, 148) on #sex-1
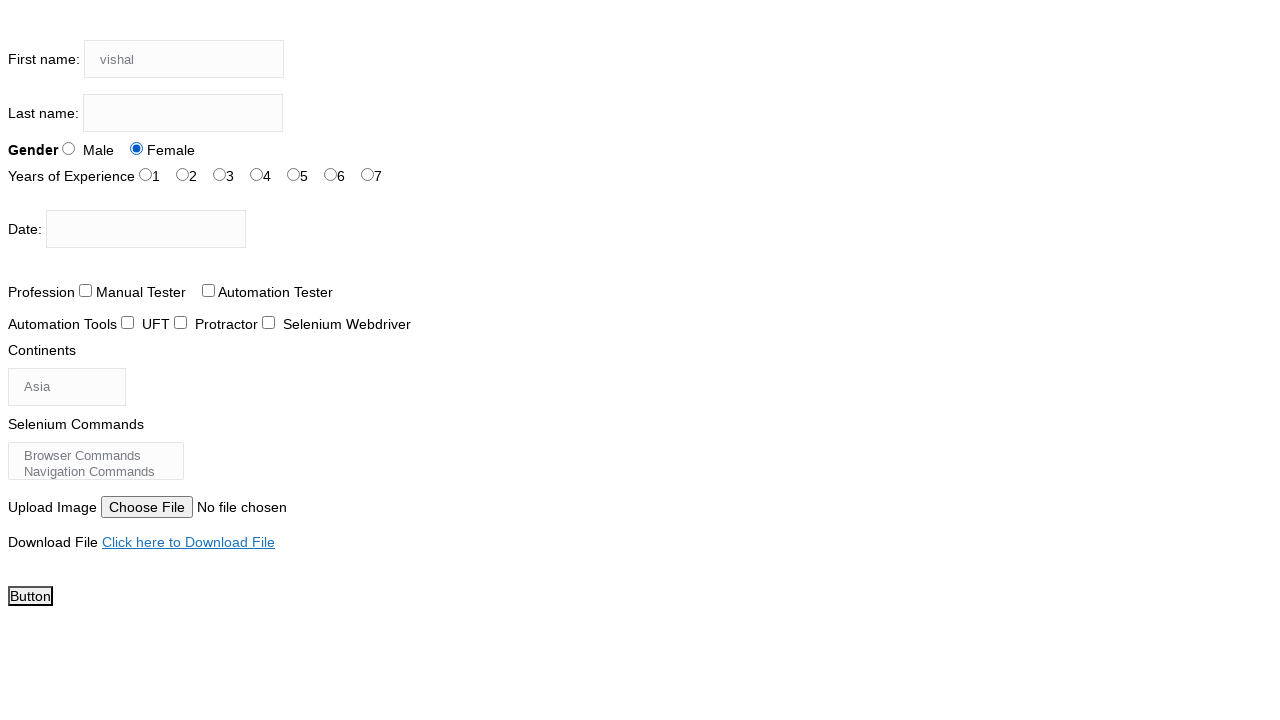

Clicked checkbox option (tool-1) at (180, 322) on #tool-1
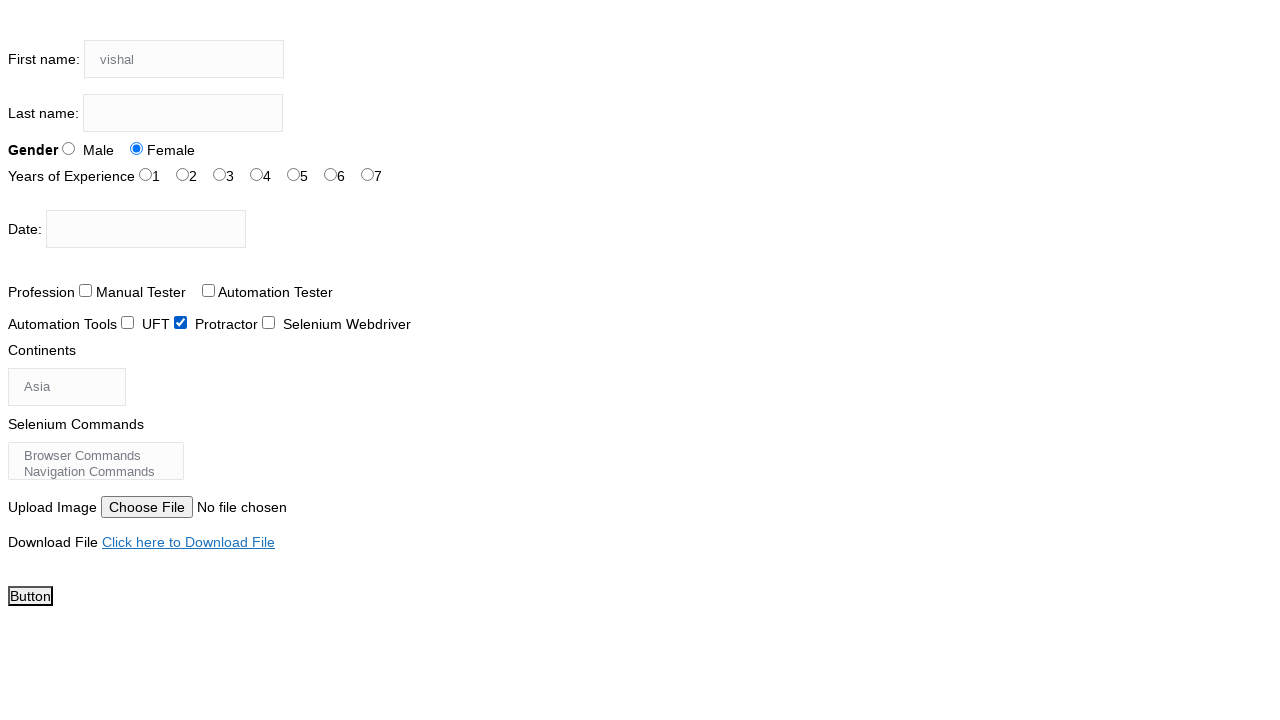

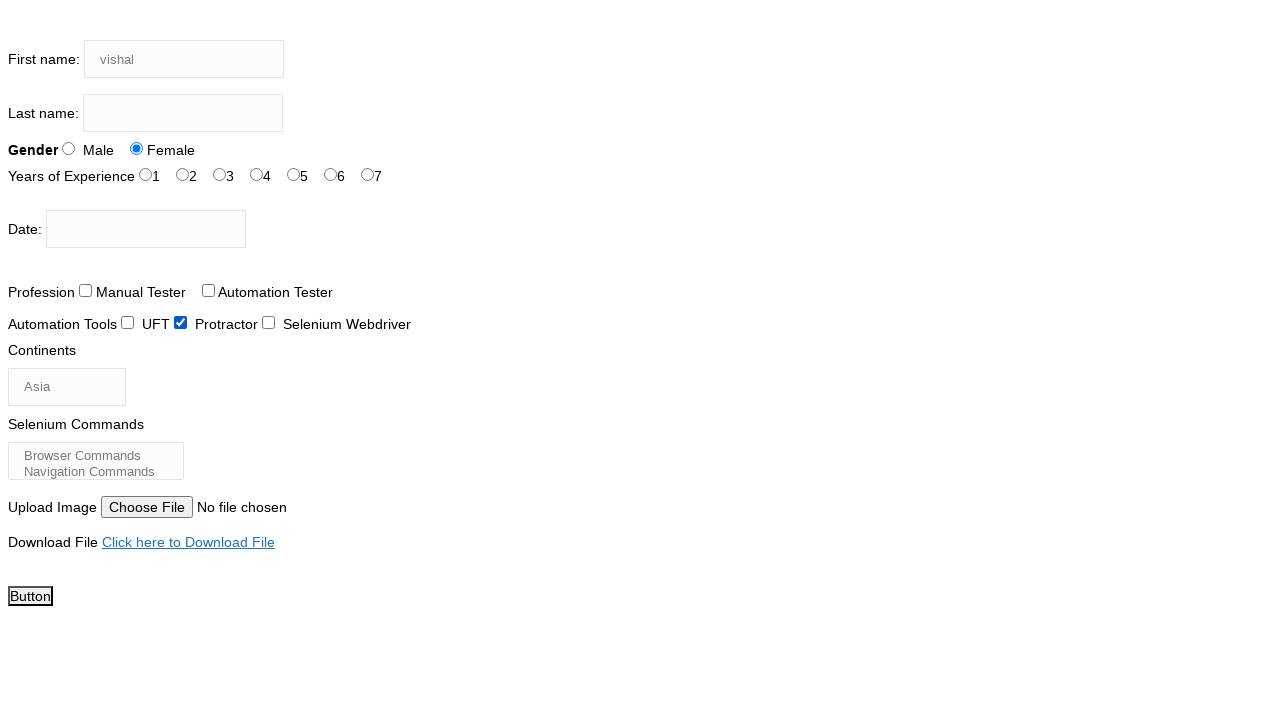